Adds a product (potato) to cart and navigates to checkout

Starting URL: https://rahulshettyacademy.com/seleniumPractise/#/

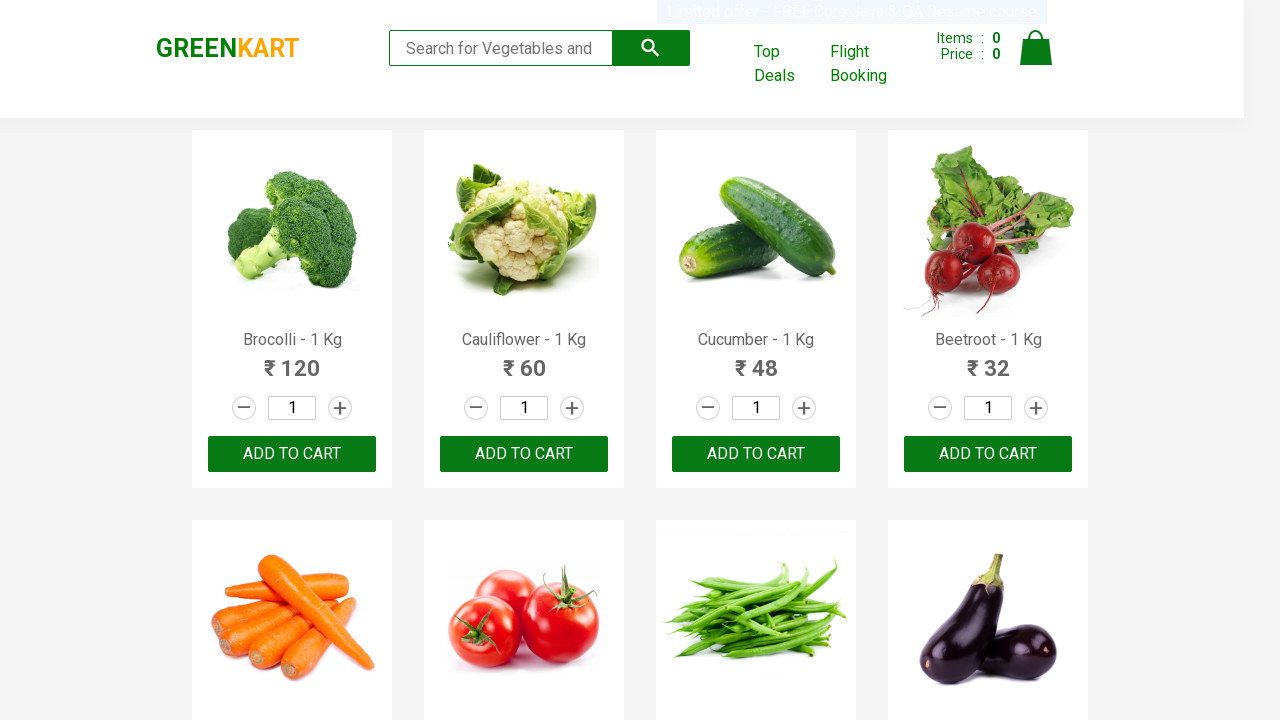

Clicked ADD TO CART button for potato (11th product) at (756, 360) on .products .product >> nth=10 >> text=ADD TO CART
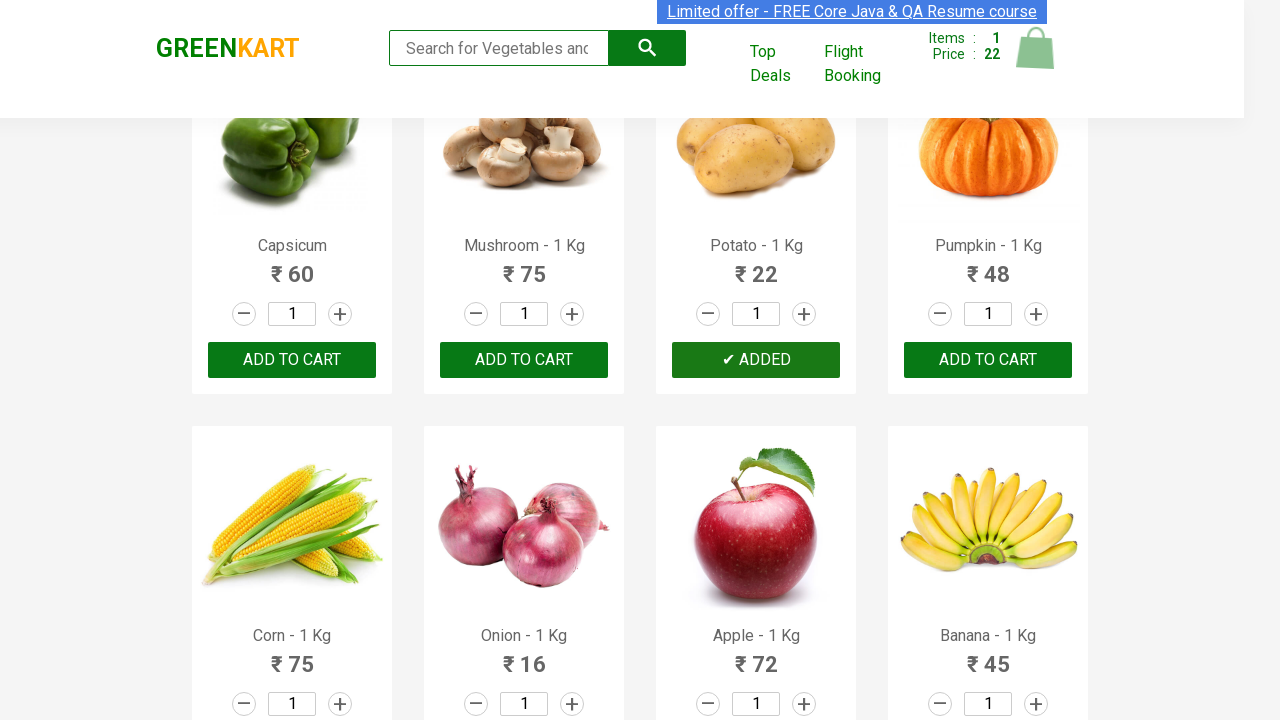

Clicked cart icon to view cart at (1036, 48) on .cart-icon > img
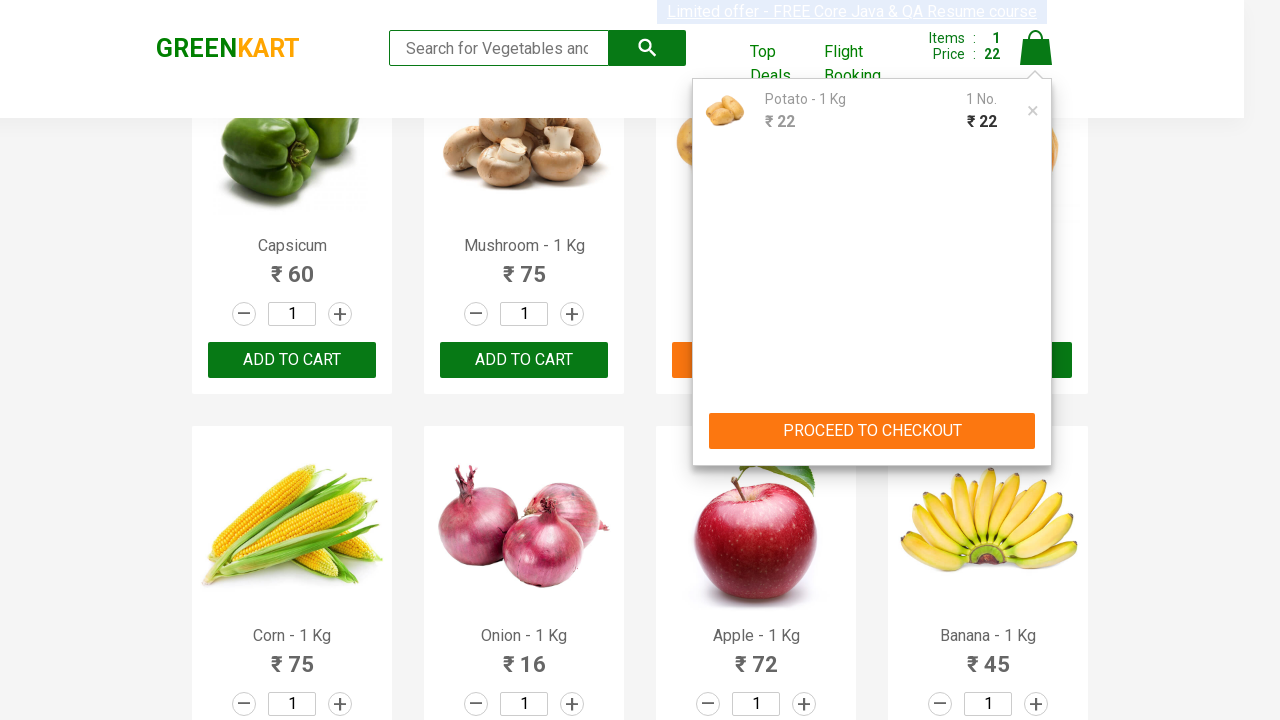

Clicked PROCEED TO CHECKOUT button to navigate to checkout at (872, 431) on text=PROCEED TO CHECKOUT
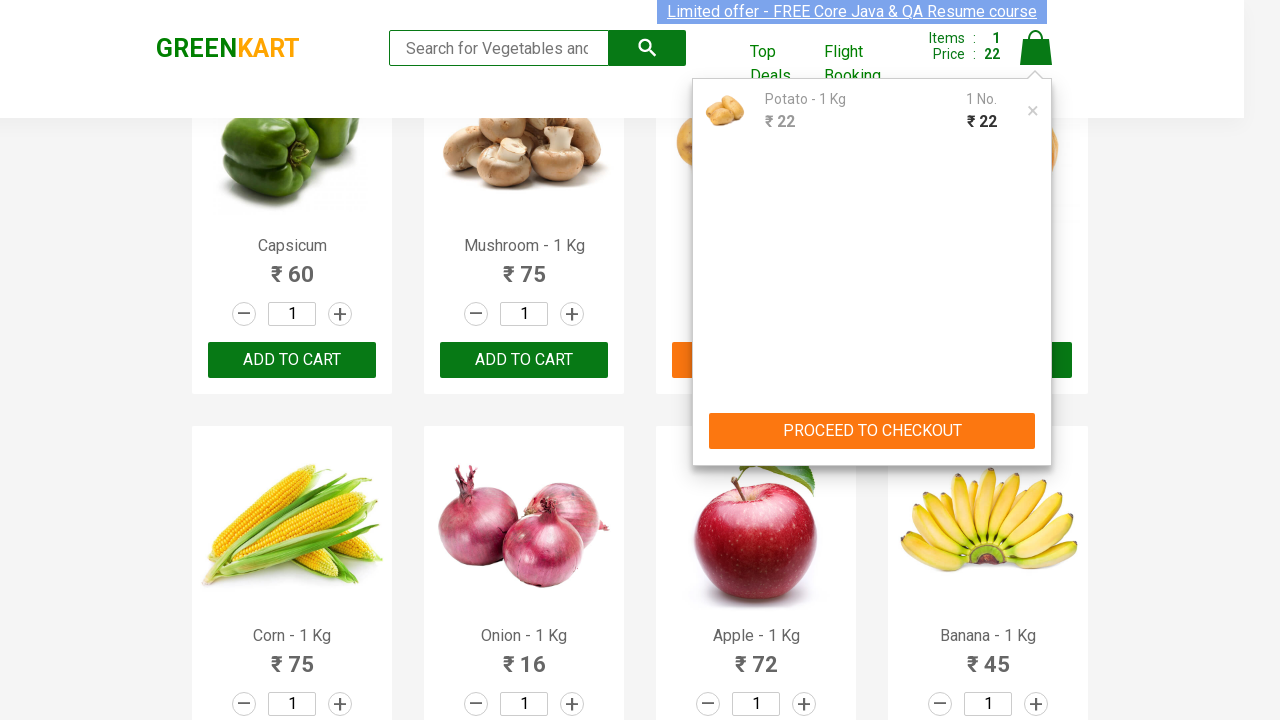

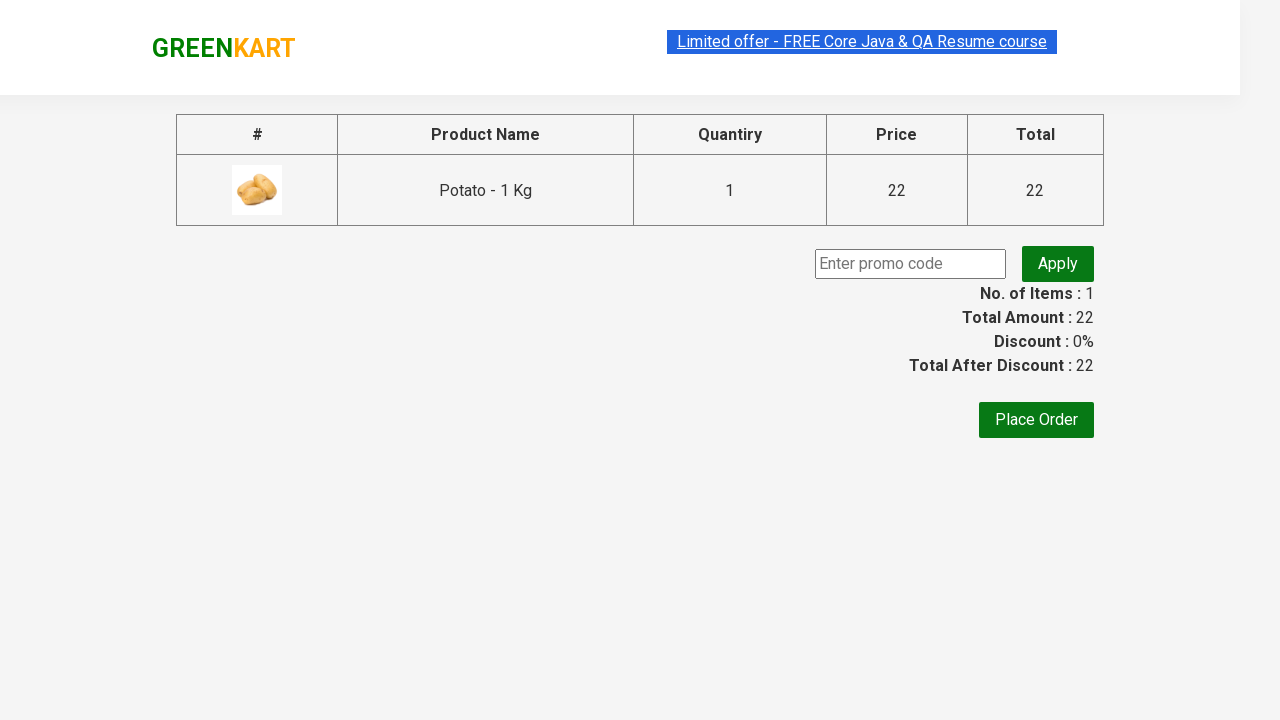